Navigates to the Wisequarter website and verifies the page loads successfully.

Starting URL: https://www.wisequarter.com

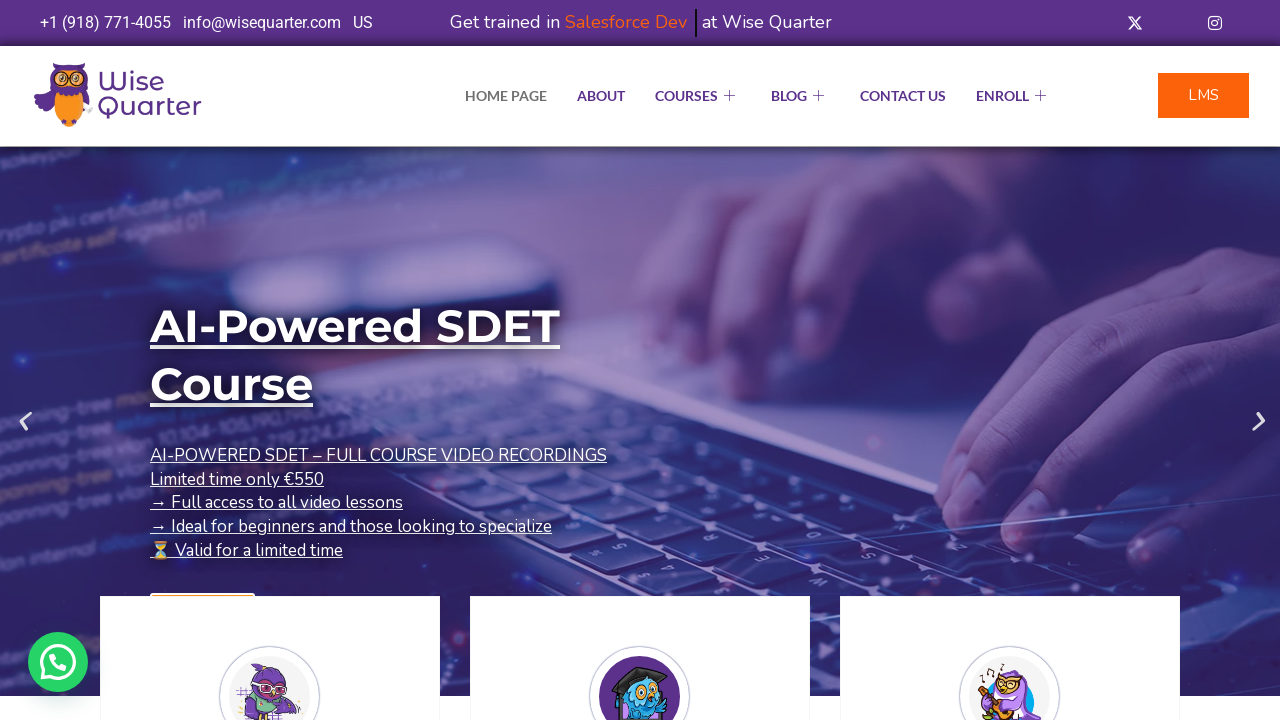

Waited for DOM content to load on Wisequarter website
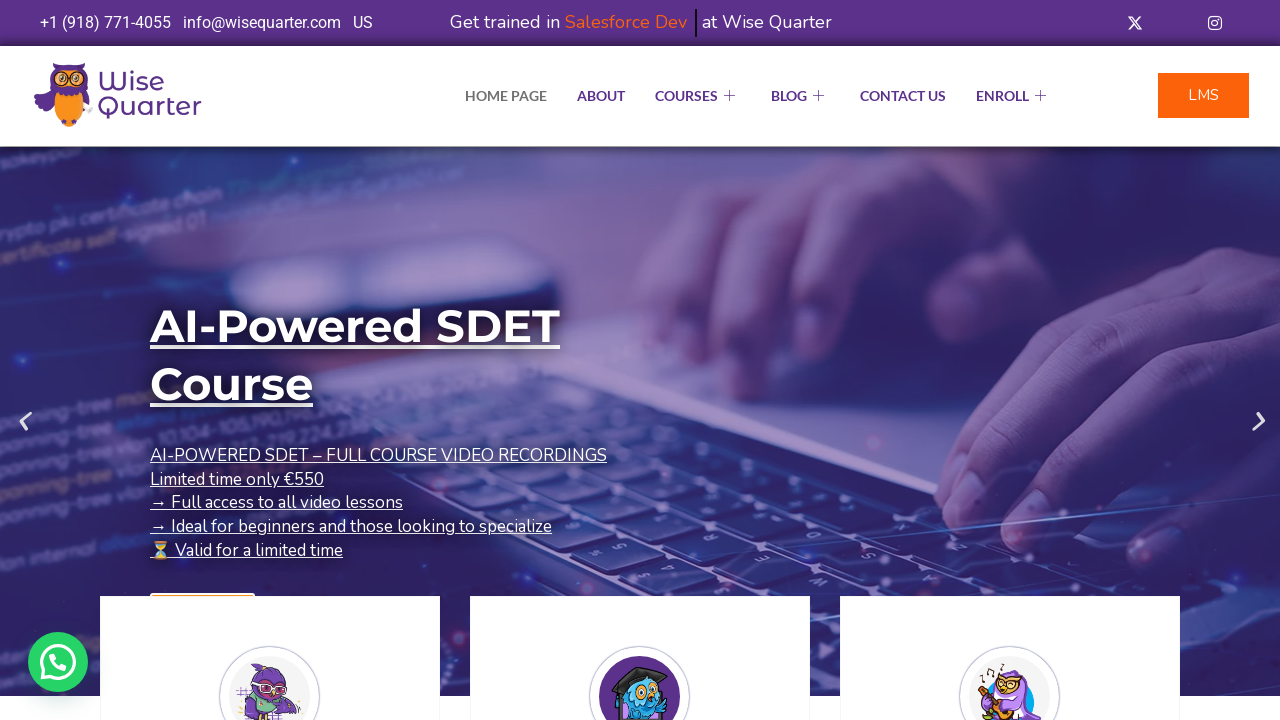

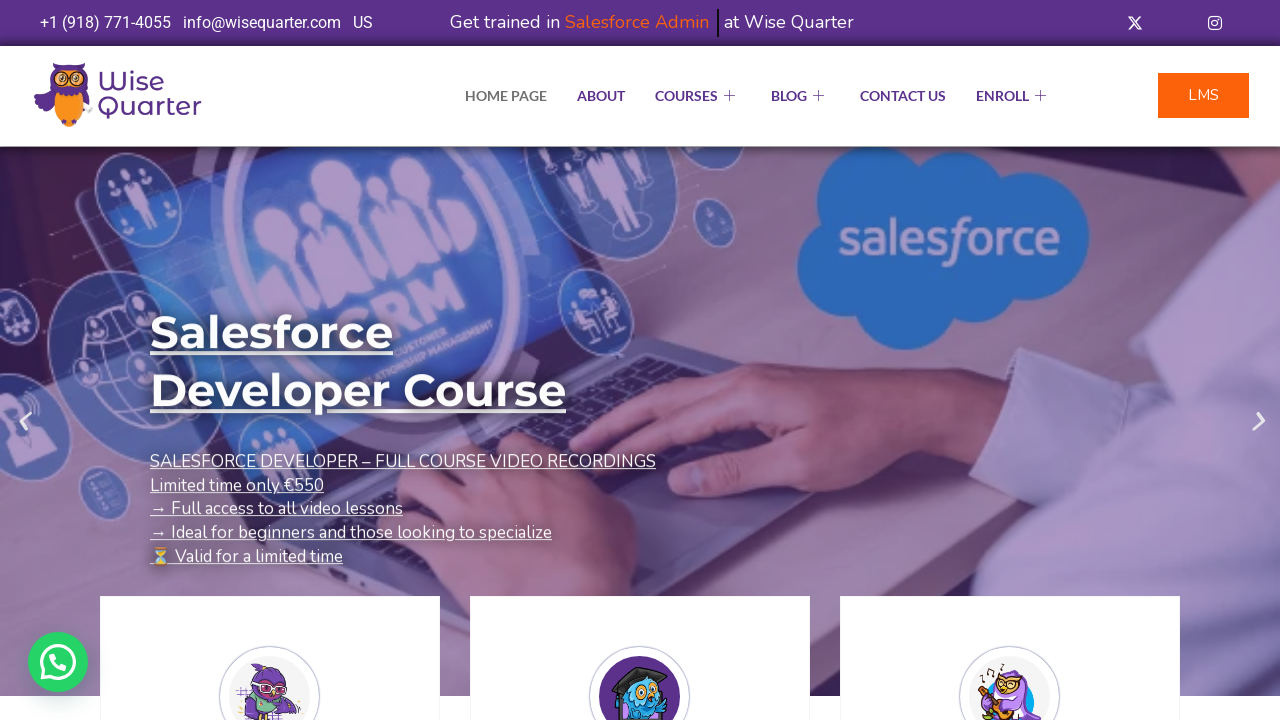